Navigates to Angular app, mocks the book API response, clicks library button and verifies the table displays the mocked data

Starting URL: https://rahulshettyacademy.com/angularAppdemo/

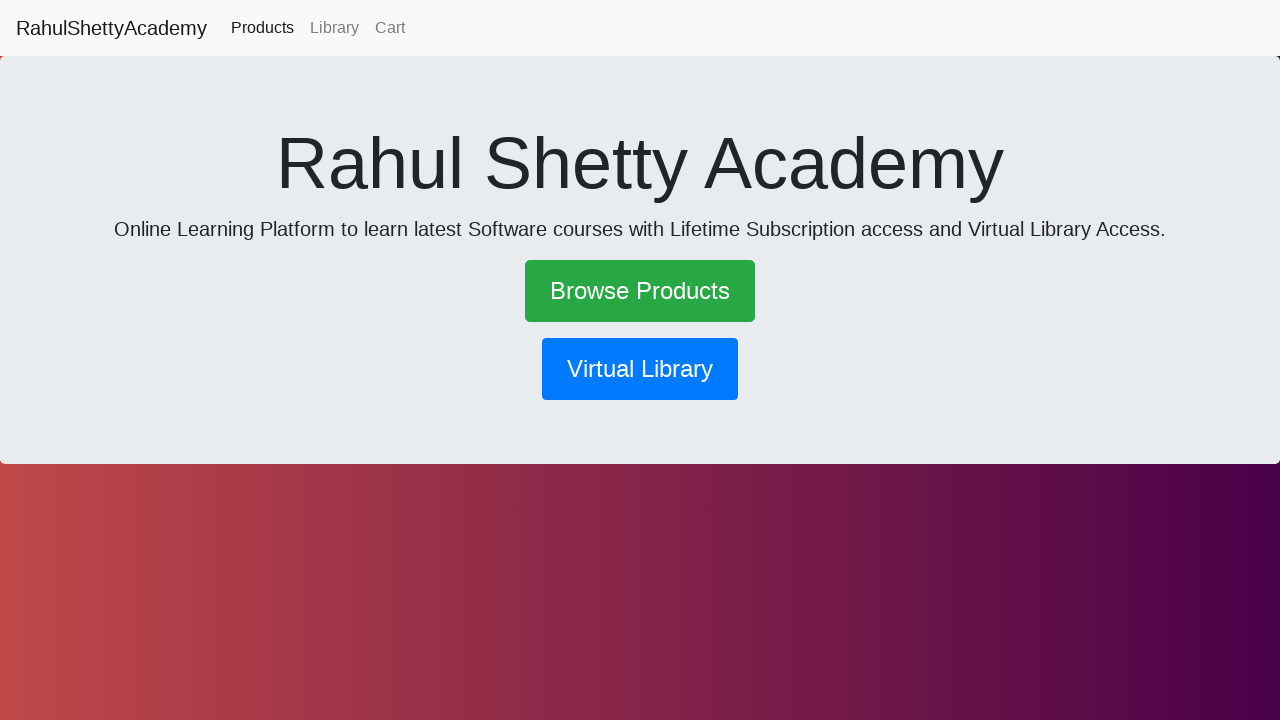

Mocked the book API response for author 'shetty' with Clean Code book data
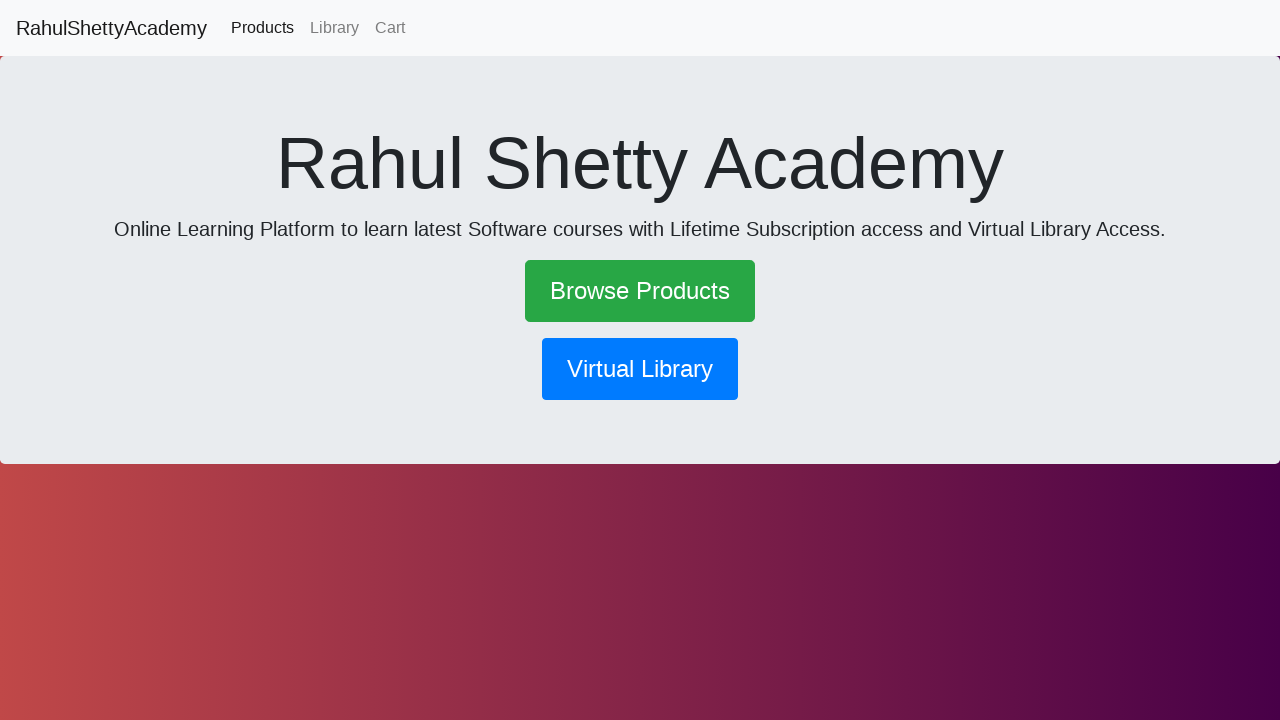

Clicked library button to navigate to library page at (640, 369) on button[routerlink='/library']
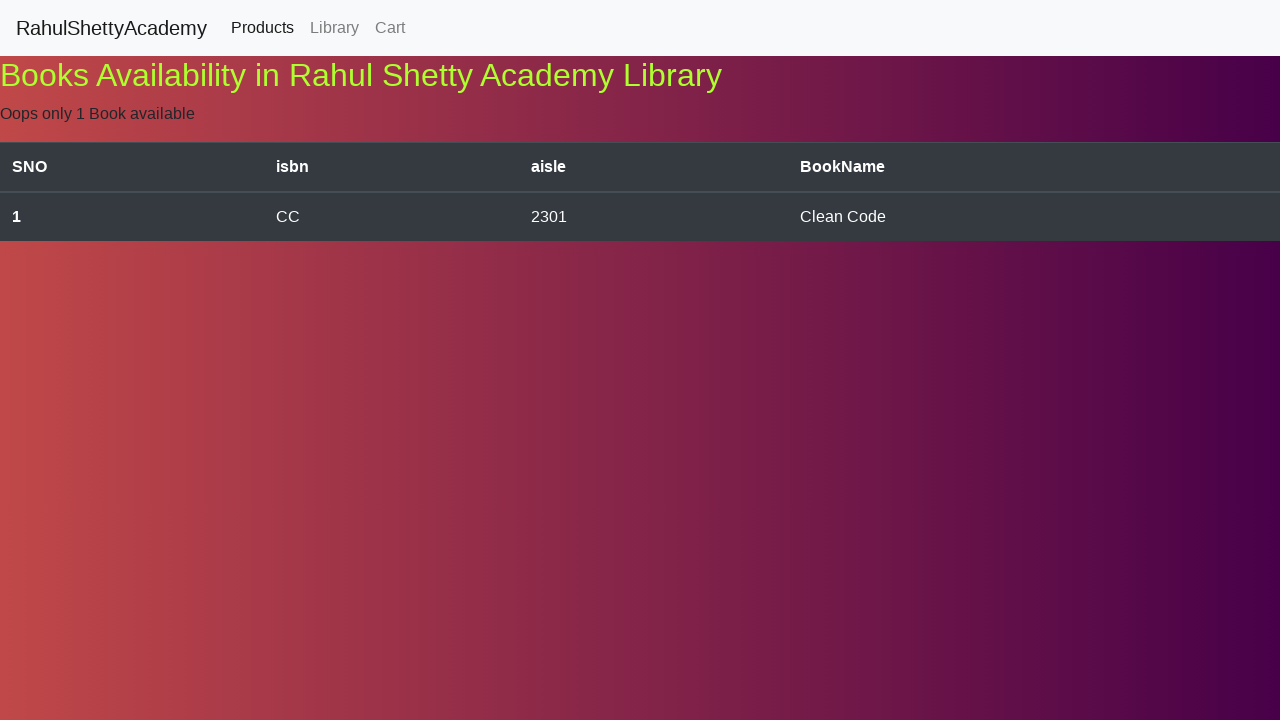

Verified that table with book data loaded successfully
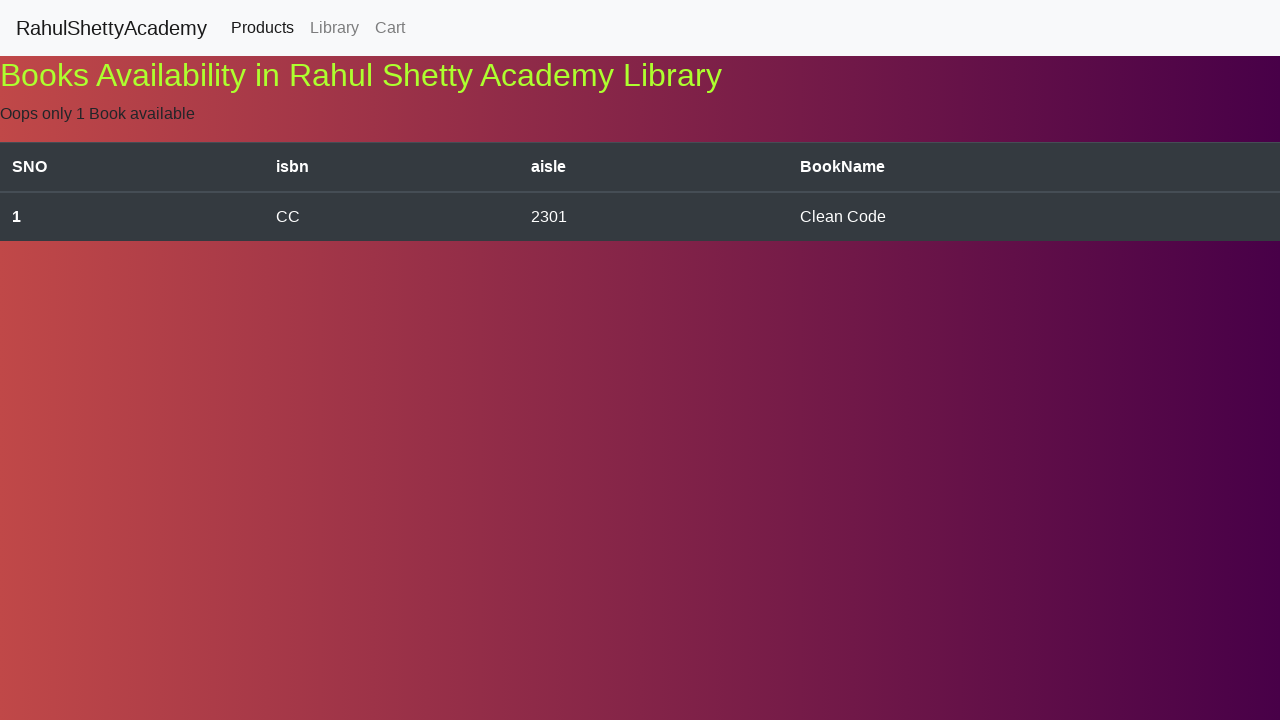

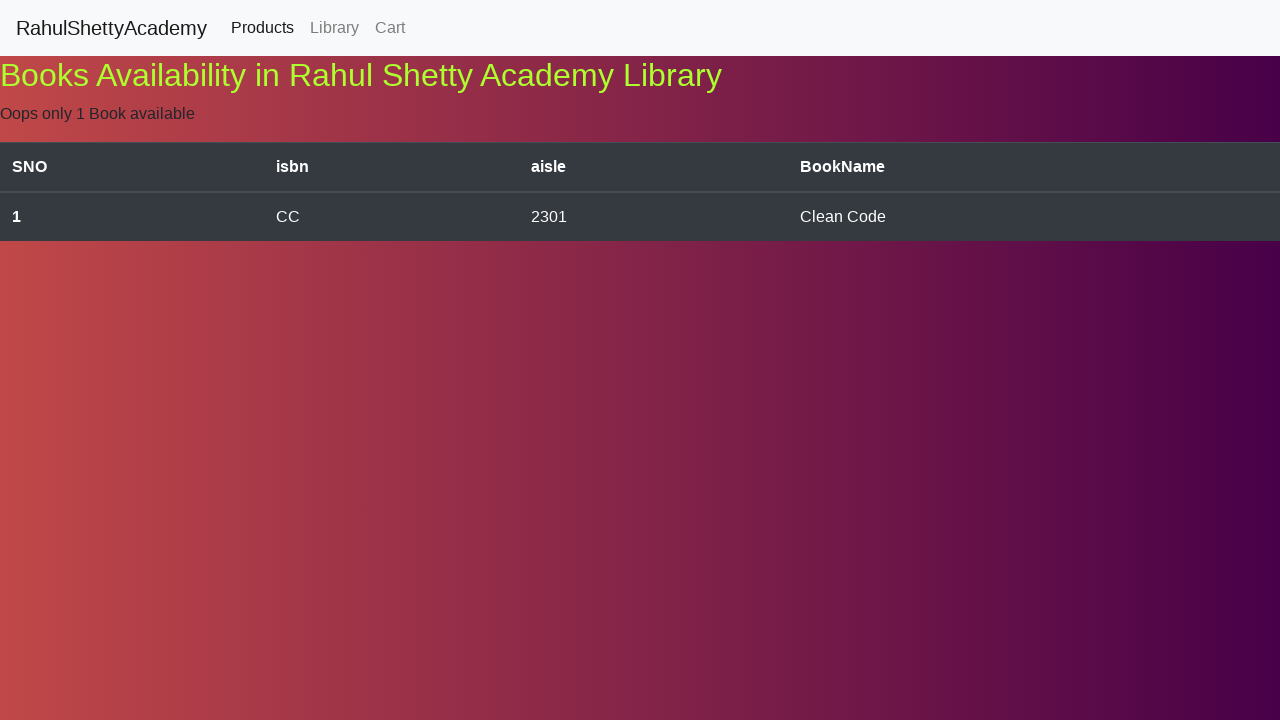